Tests adding the task "API" to the todo list and verifies it appears

Starting URL: https://lambdatest.github.io/sample-todo-app/

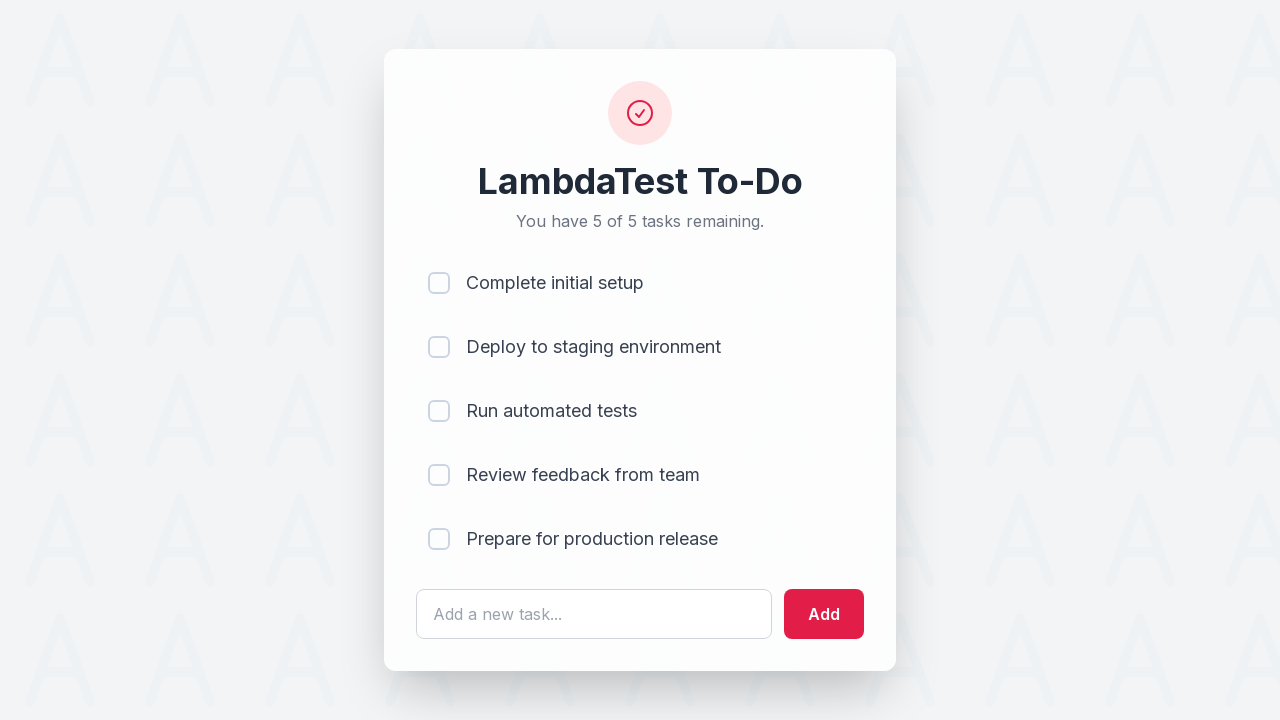

Filled todo input field with 'API' on #sampletodotext
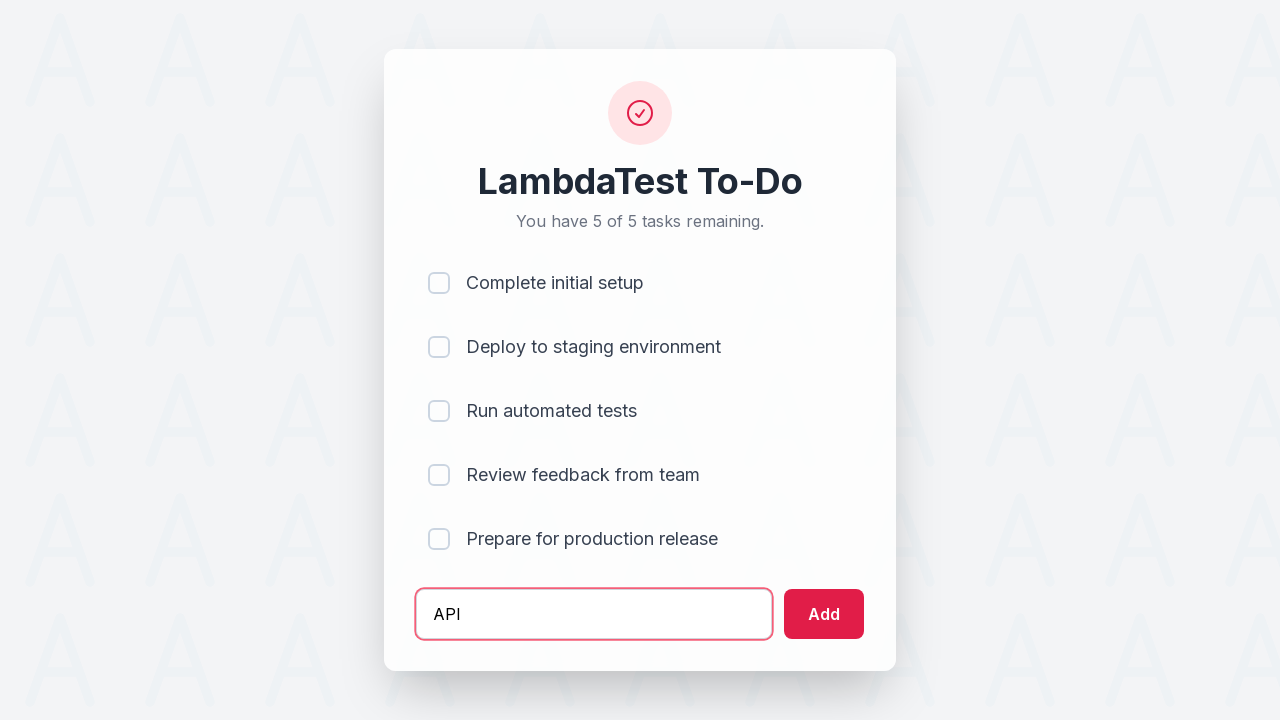

Pressed Enter to add API task on #sampletodotext
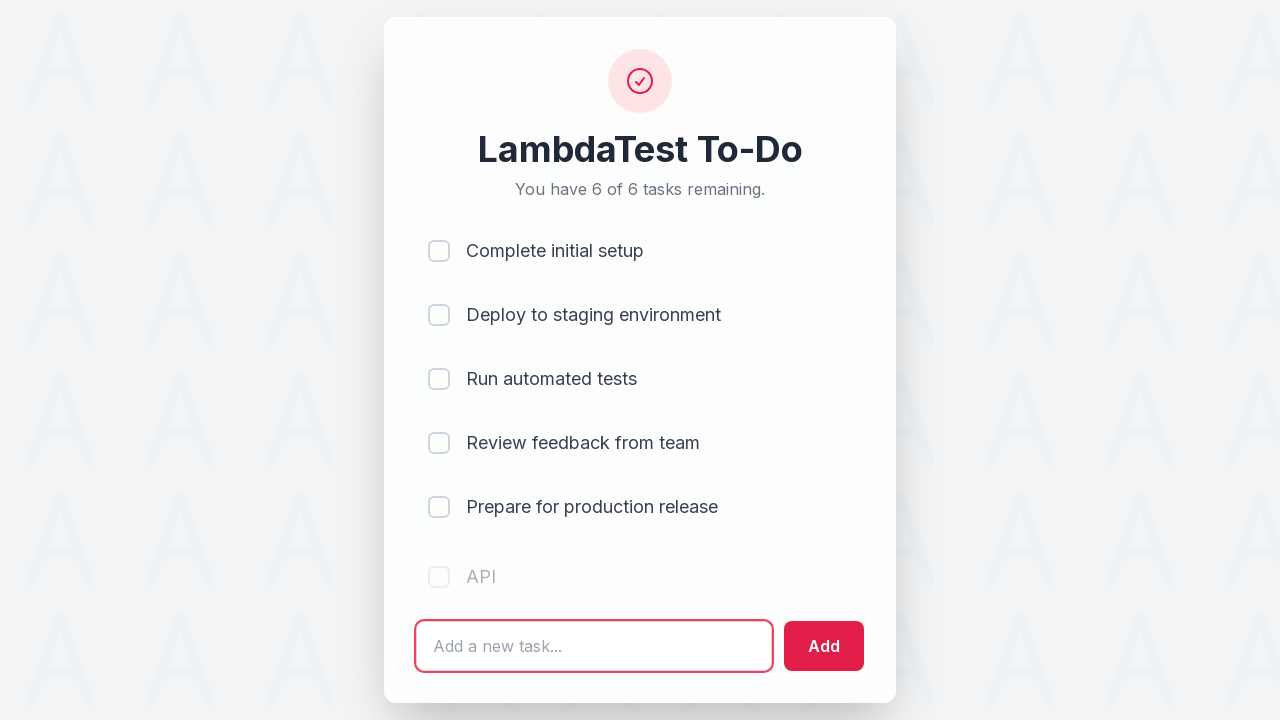

Verified API task appears in the todo list
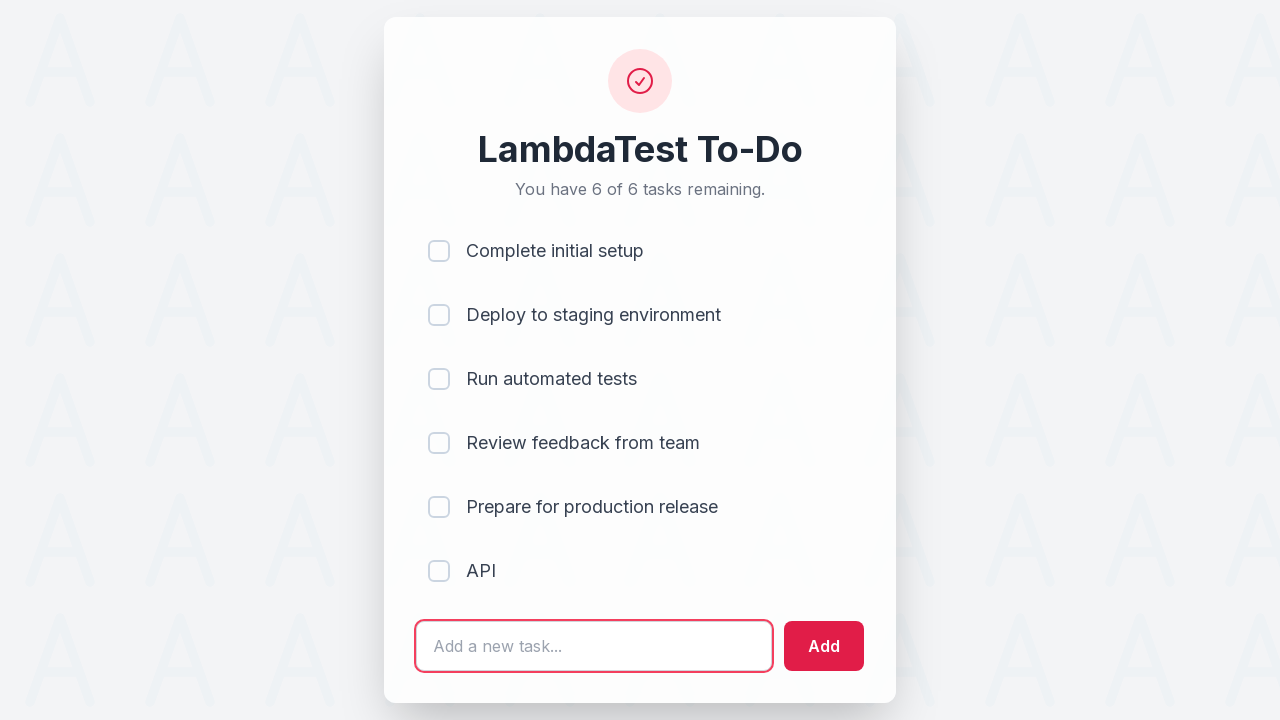

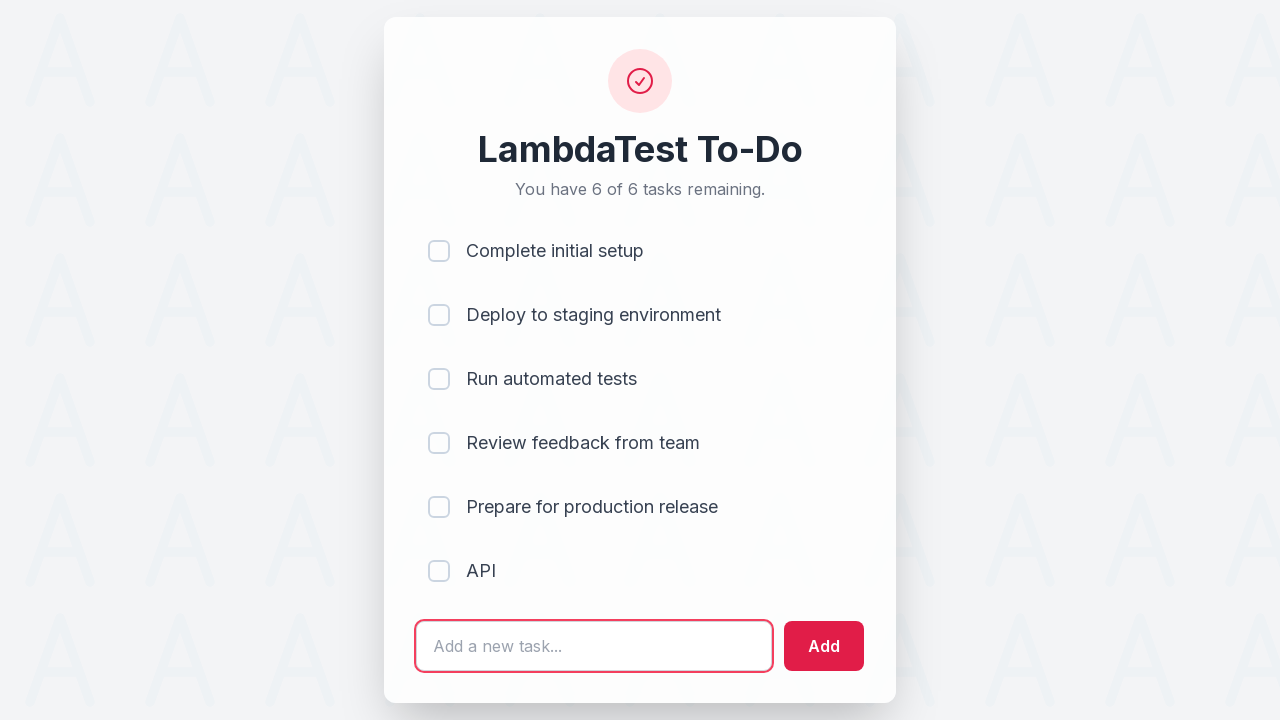